Tests drag and drop functionality by dragging an element to a drop target within an iframe and verifying the drop was successful

Starting URL: https://jqueryui.com/droppable/

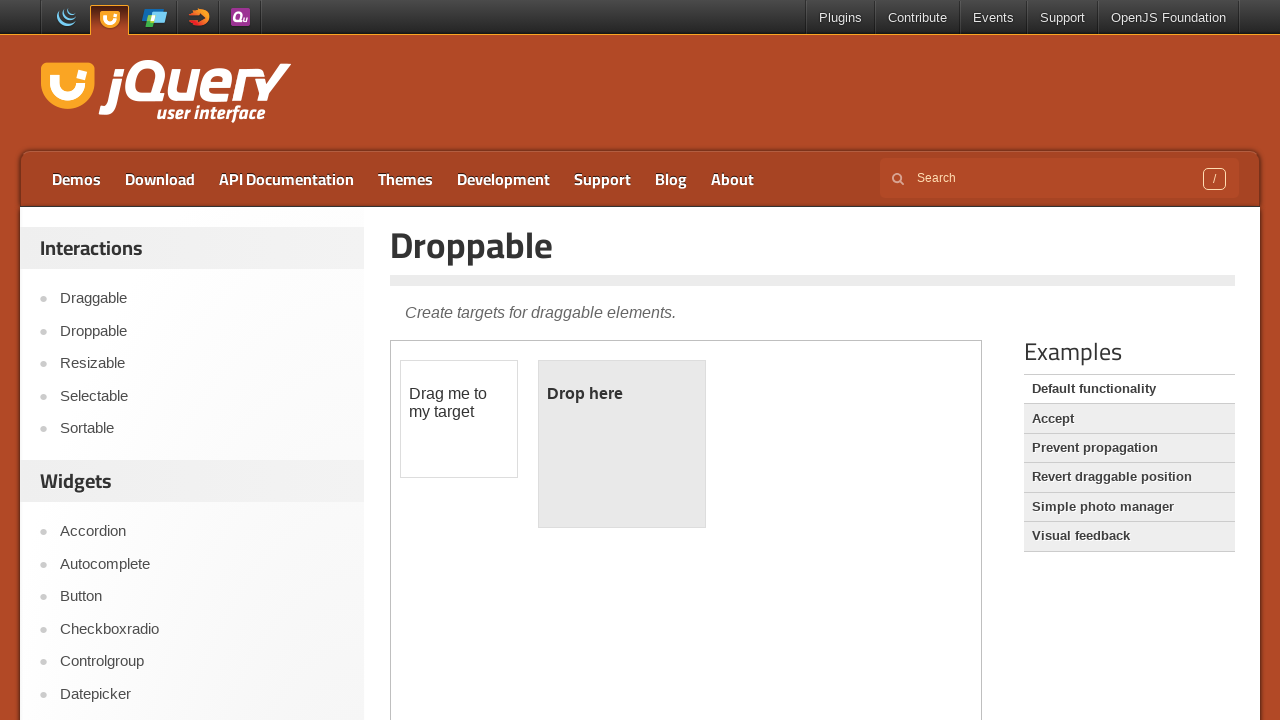

Located and switched to demo frame
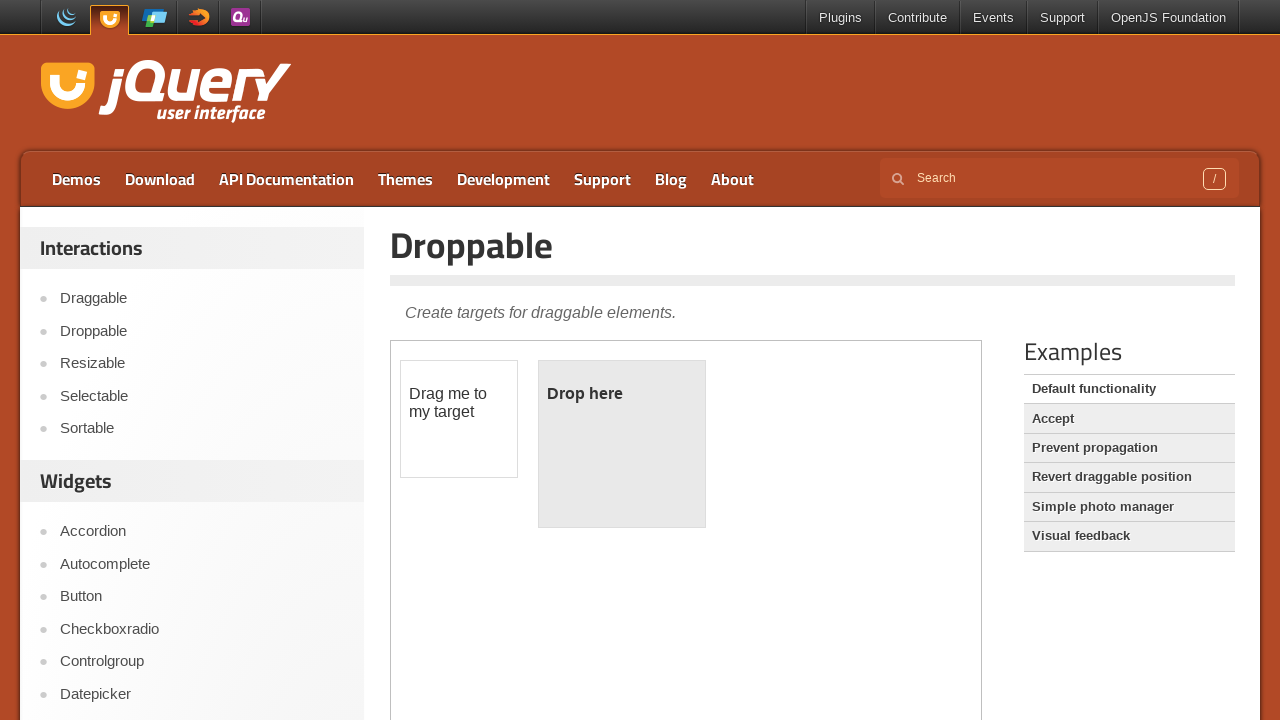

Located draggable source element
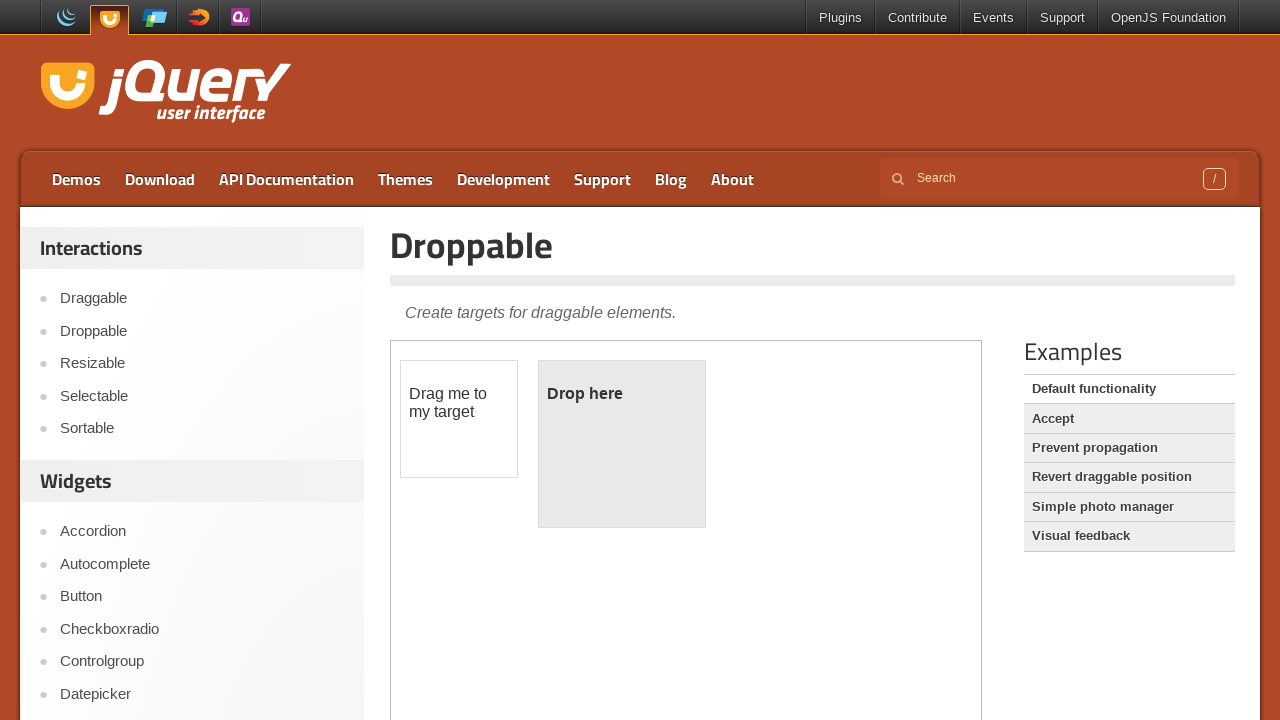

Located droppable target element
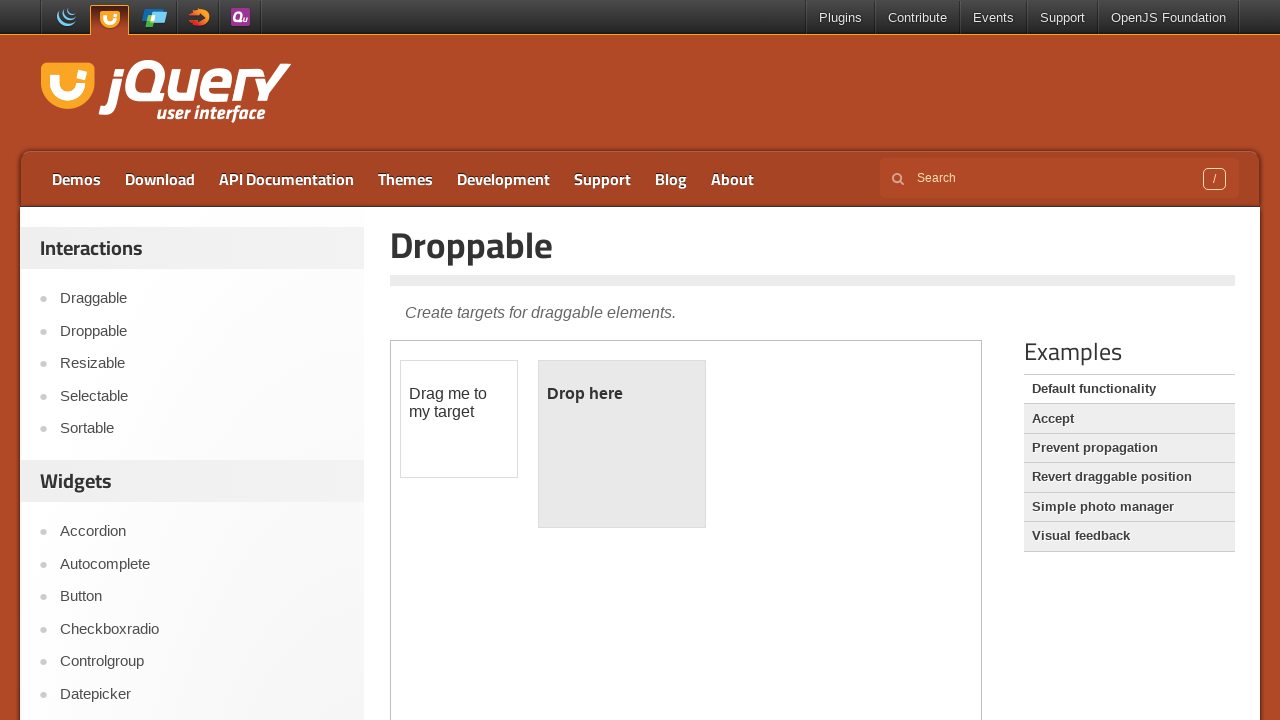

Dragged source element to target element at (622, 444)
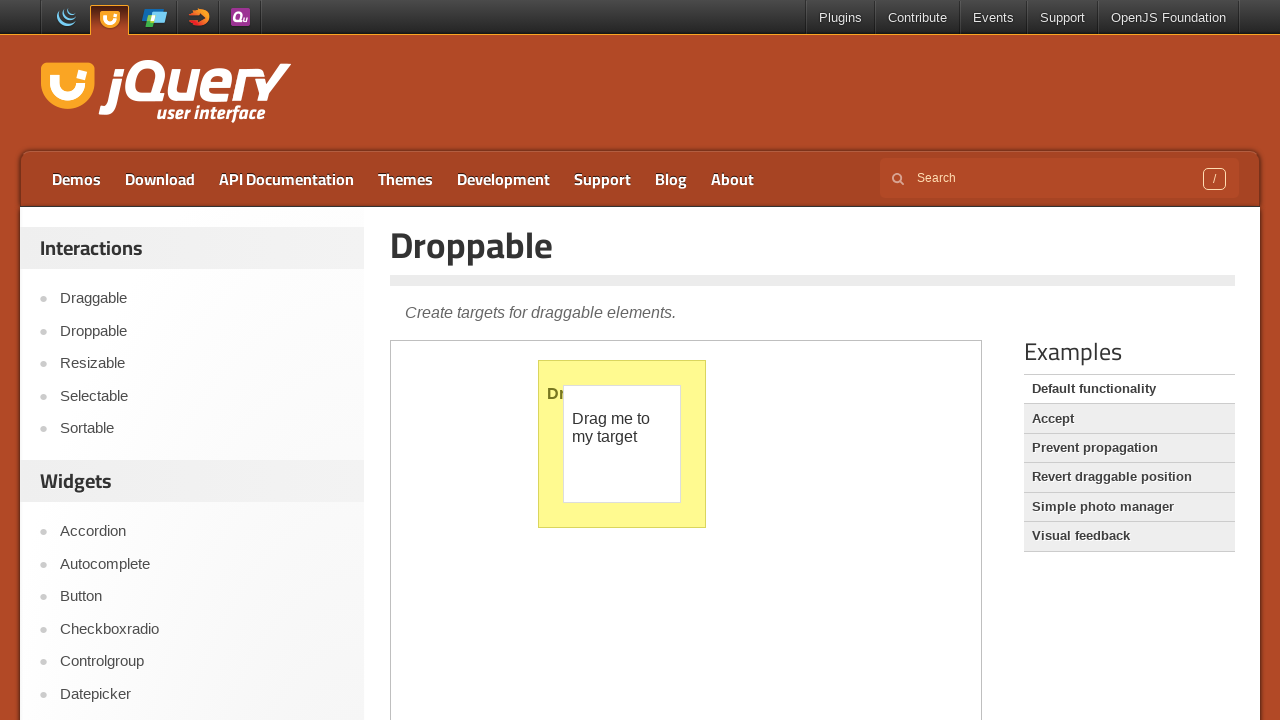

Retrieved text content from droppable target to verify drop success
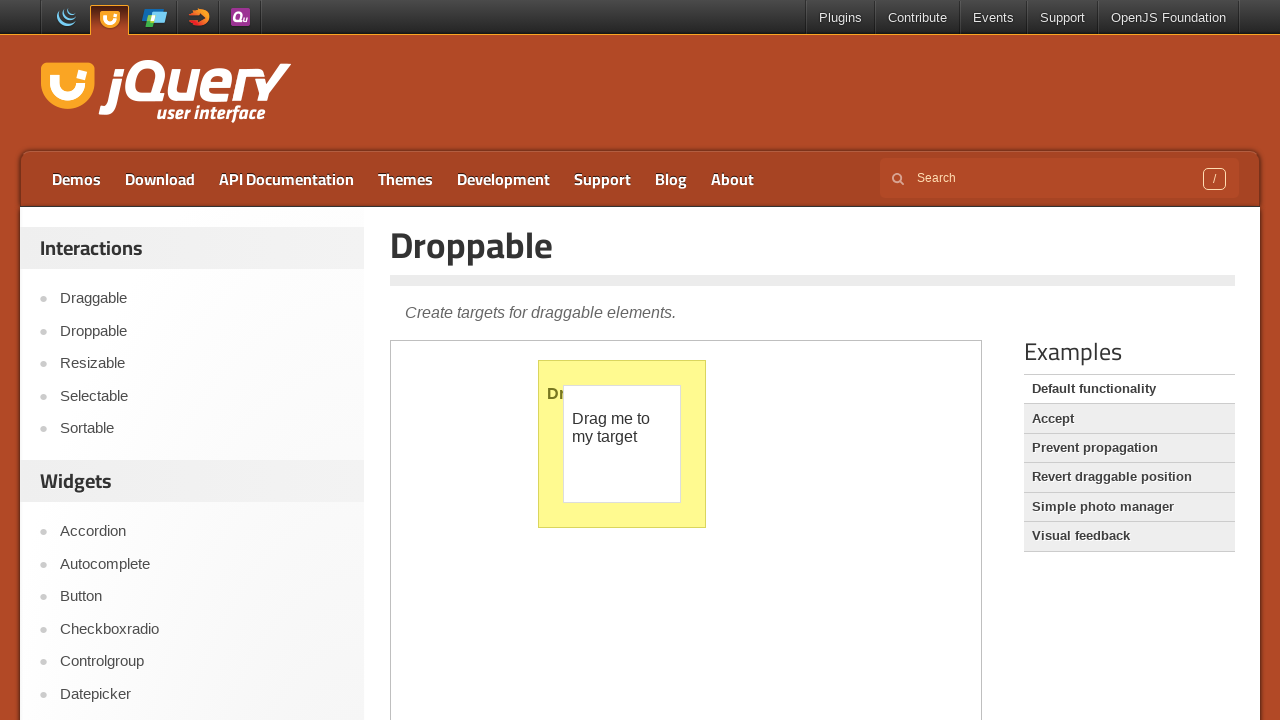

Verified drag and drop was successful - target shows 'Dropped!' text
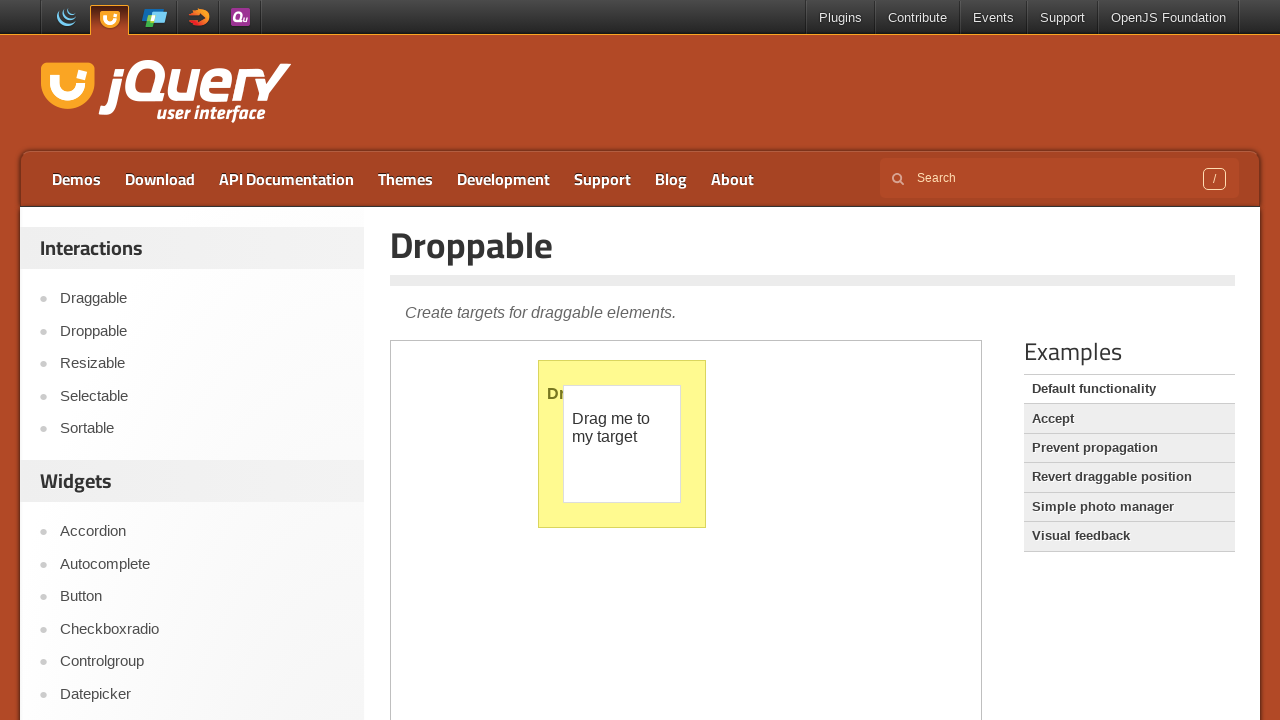

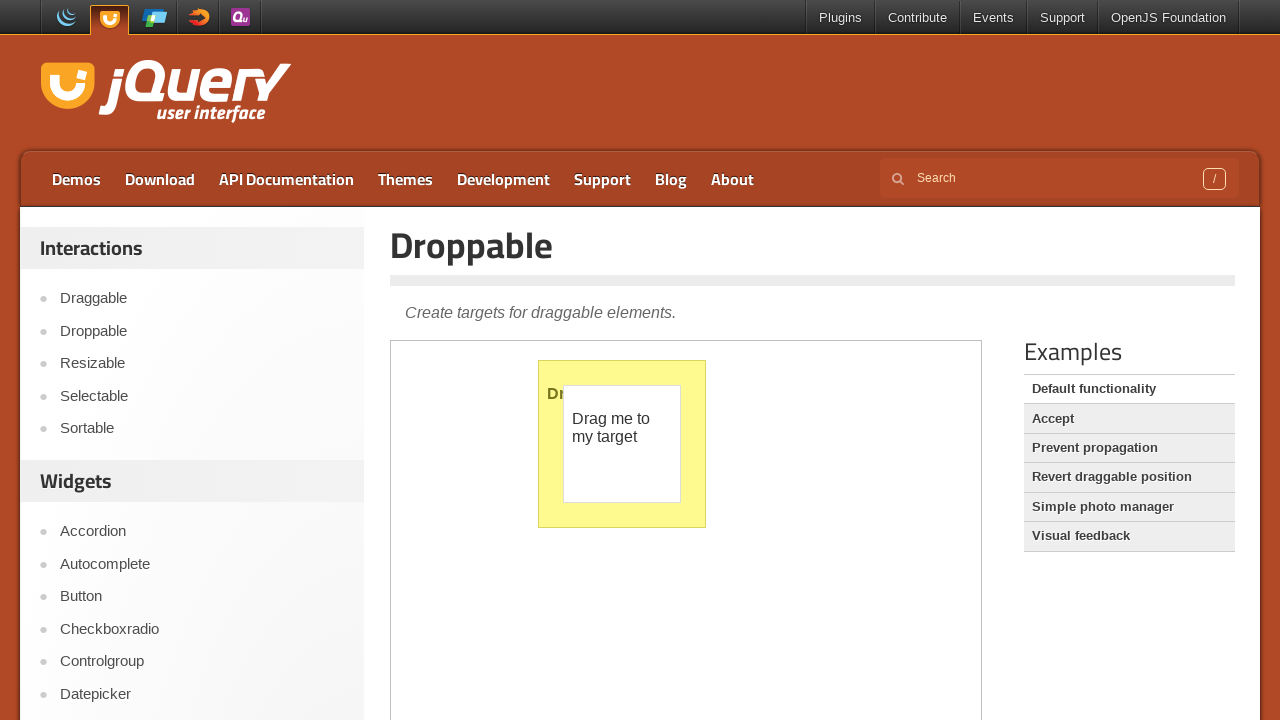